Tests filling the birth date input field

Starting URL: https://aplicacao-front-end.netlify.app/

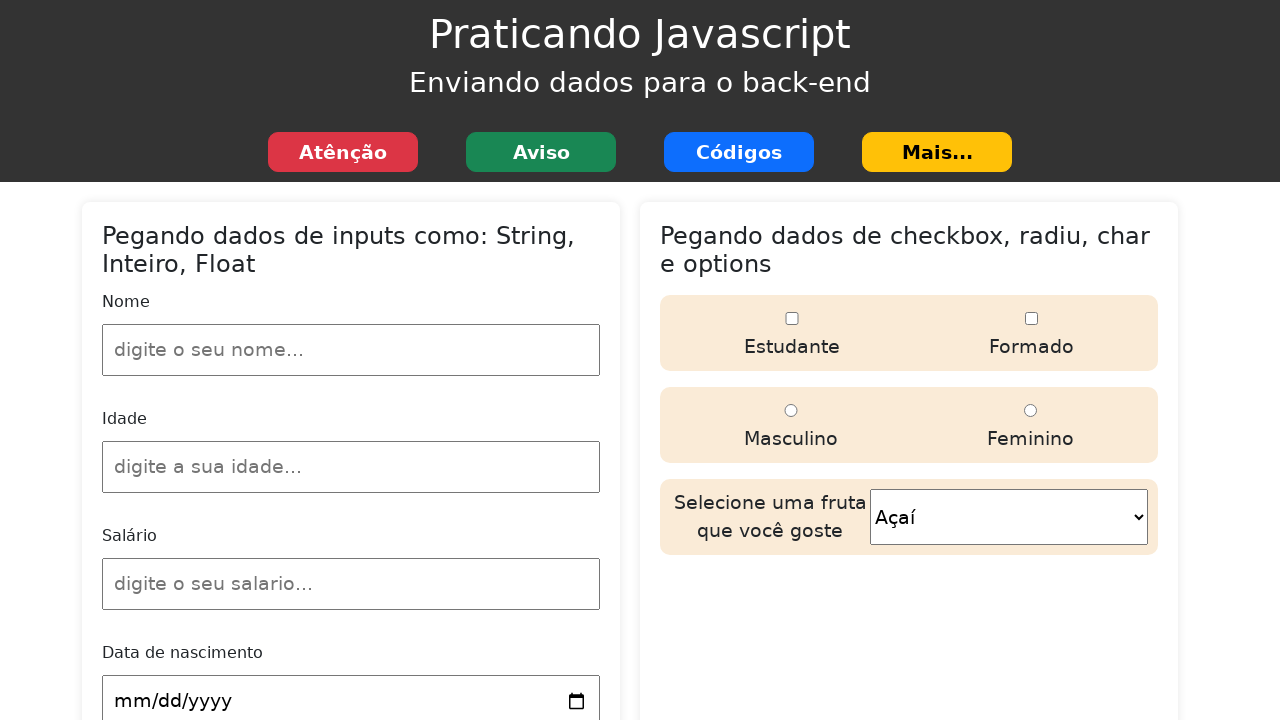

Navigated to application homepage
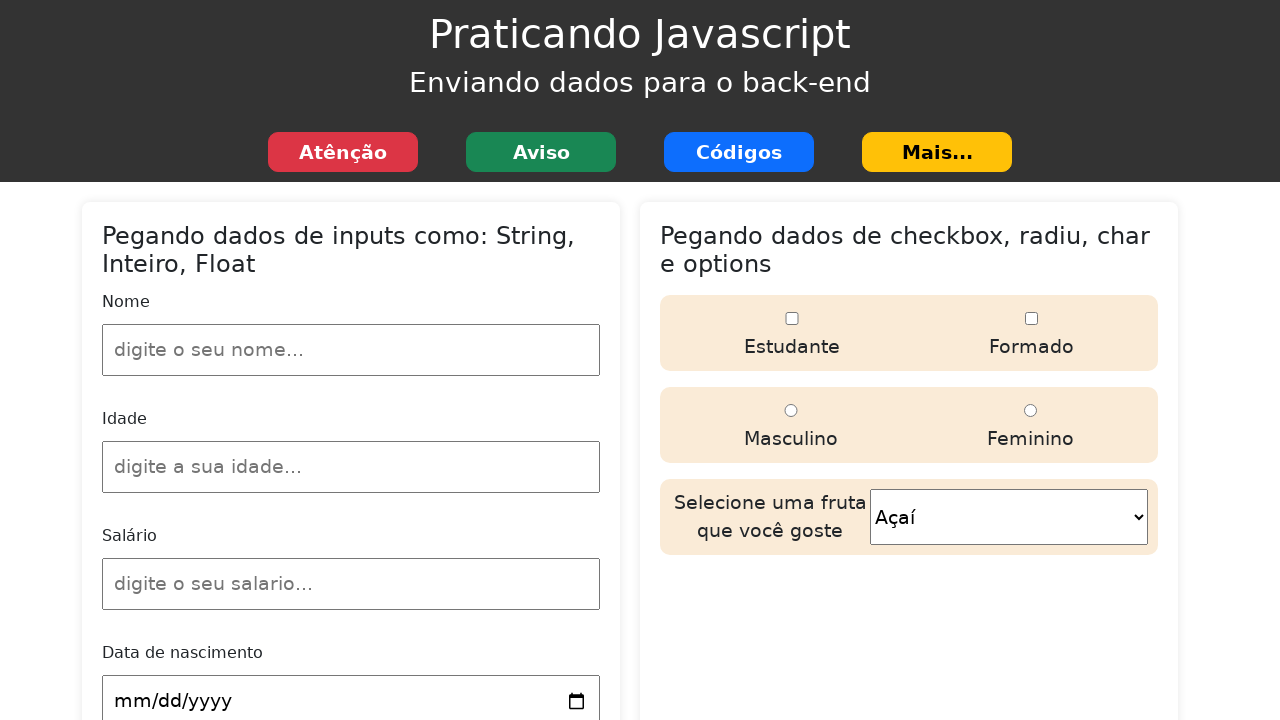

Filled birth date input field with '1998-10-13' on #dataN
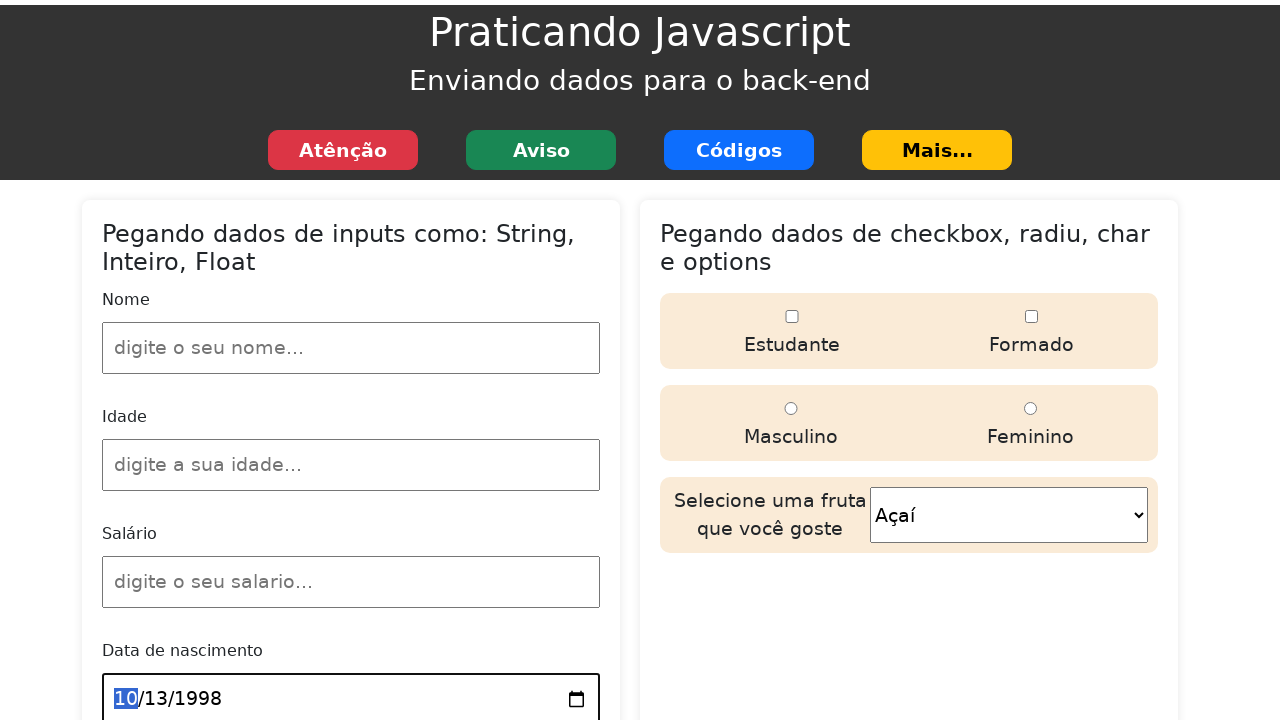

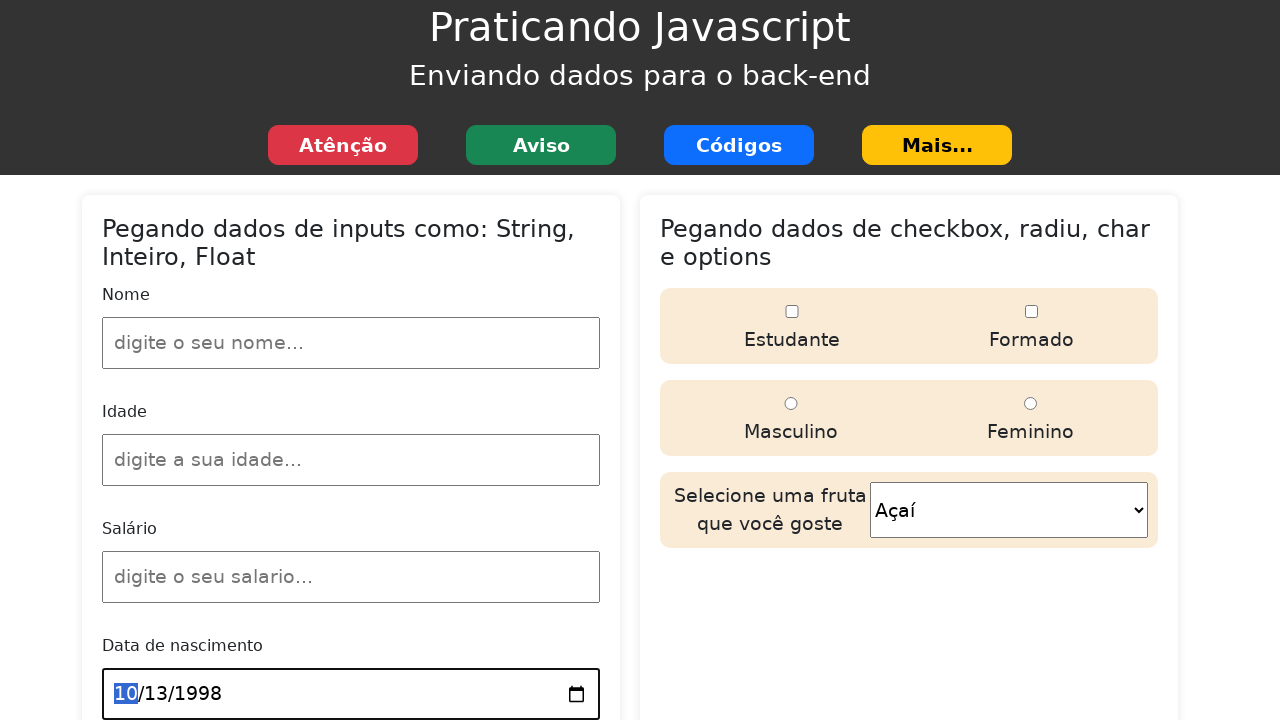